Tests textbox functionality by clearing the field and entering text multiple times, demonstrating clear and fill operations on a text input element

Starting URL: https://omayo.blogspot.com/

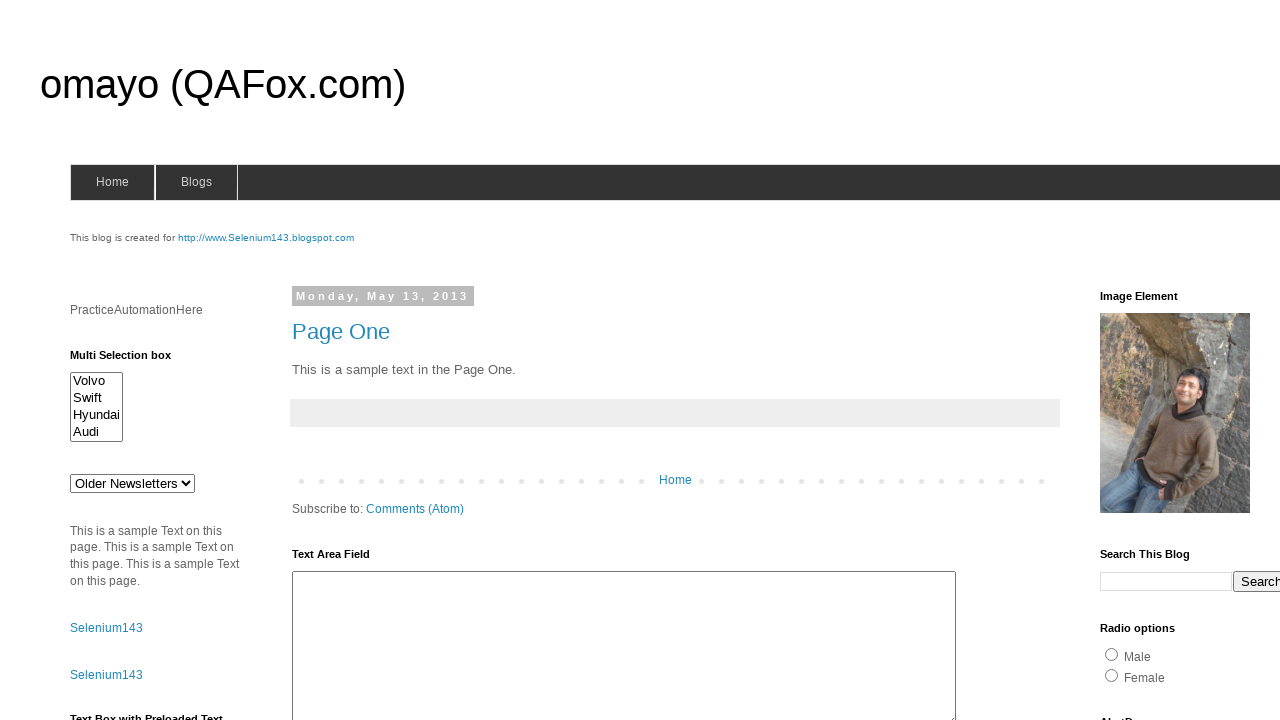

Cleared textbox1 on #textbox1
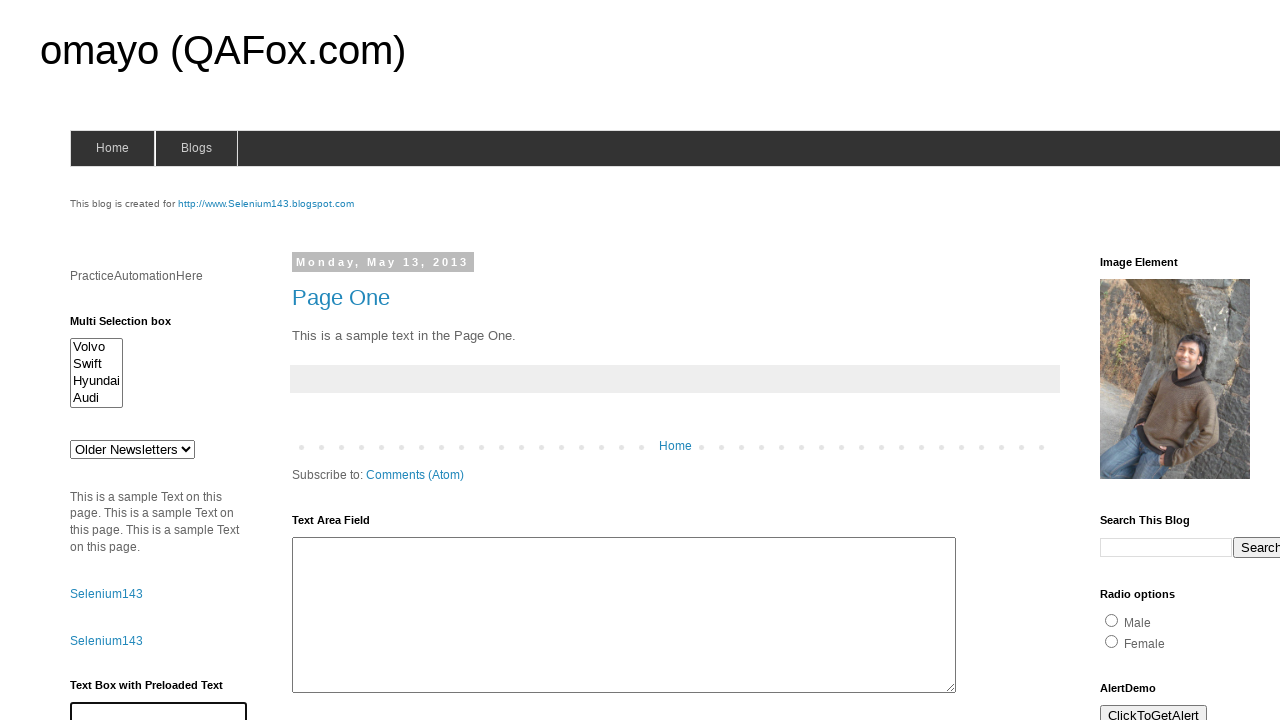

Filled textbox1 with 'Surya' on #textbox1
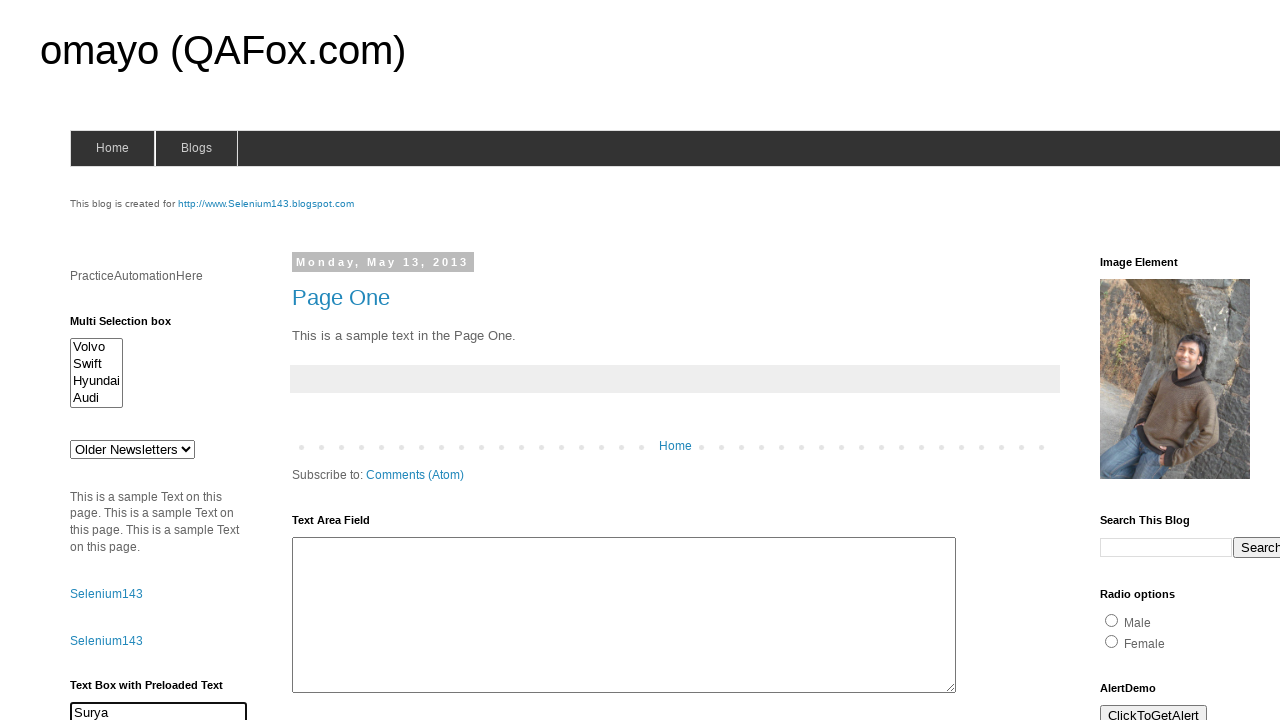

Cleared textbox1 again on #textbox1
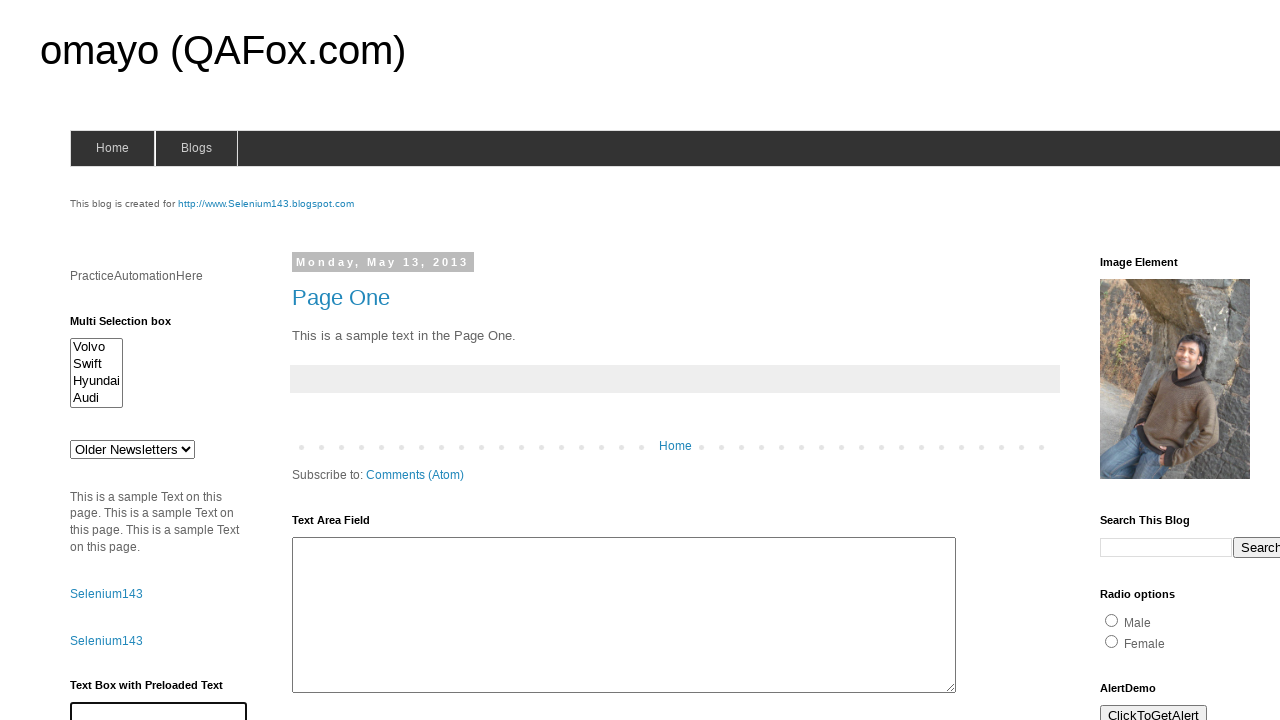

Filled textbox1 with 'Selenium Python' on #textbox1
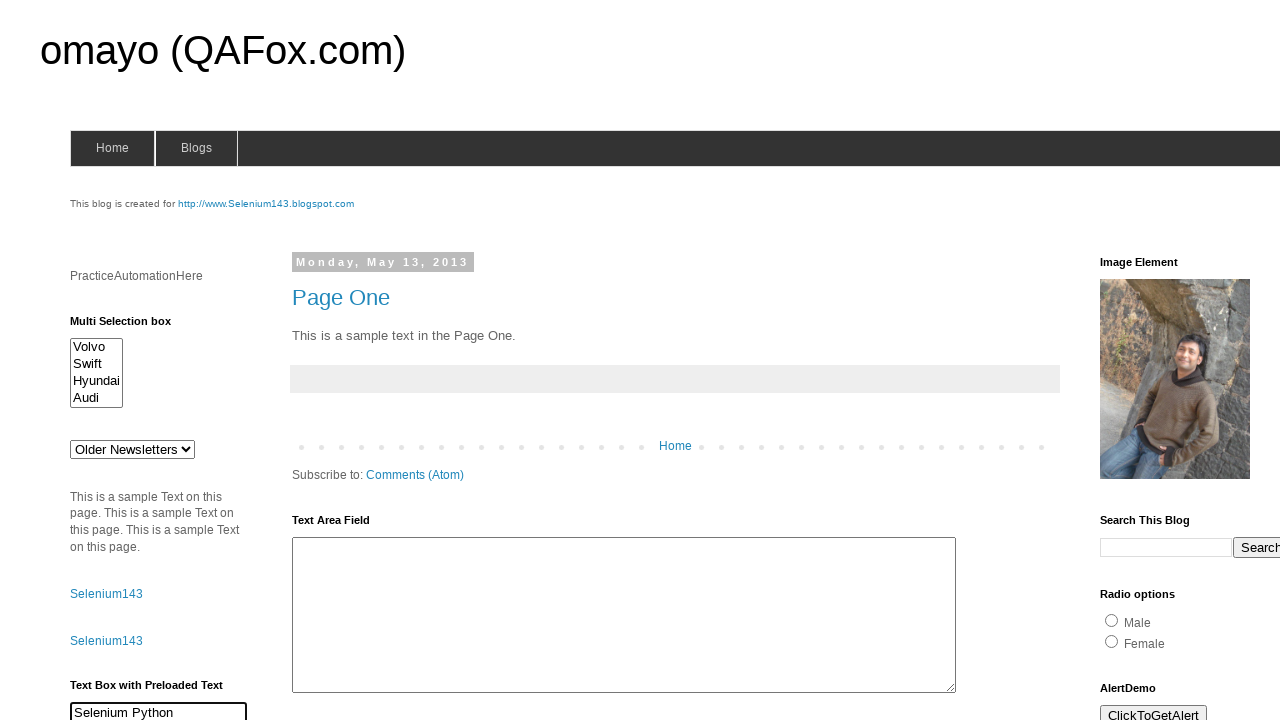

Cleared textbox1 one final time on #textbox1
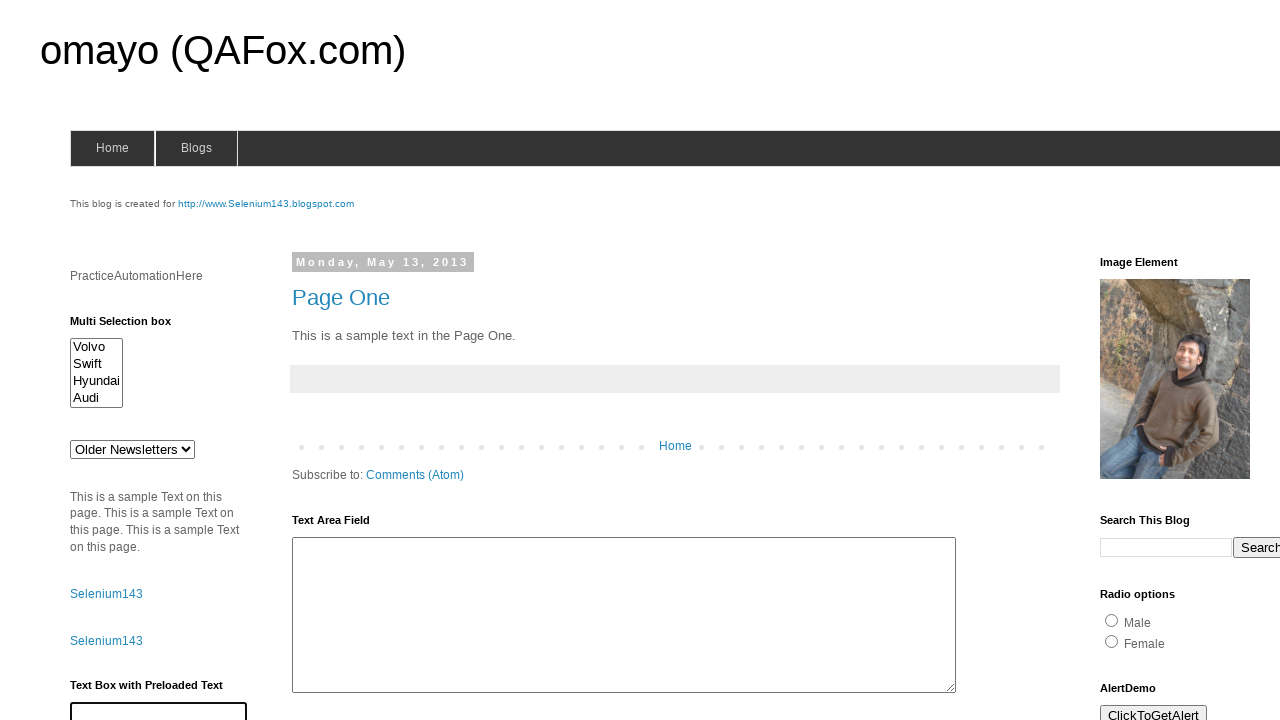

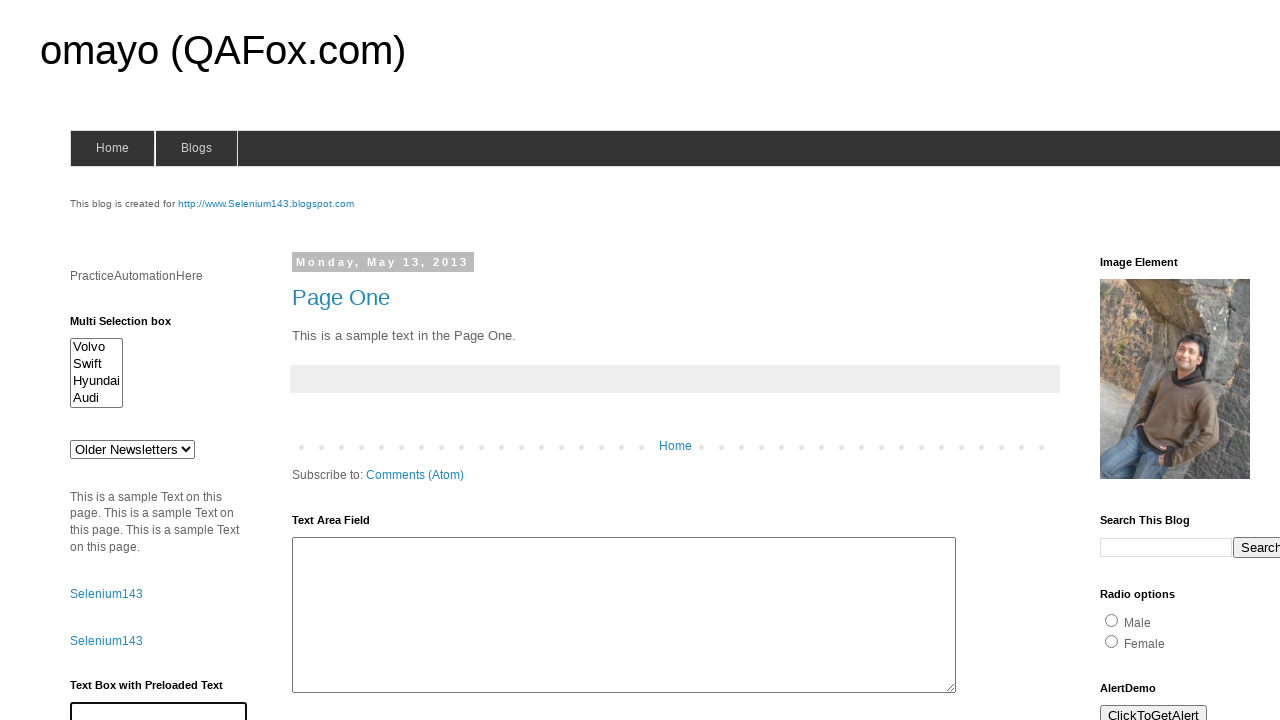